Tests triangle classification with sides 3, 2, 2 expecting an isosceles triangle

Starting URL: https://testpages.eviltester.com/styled/apps/triangle/triangle001.html

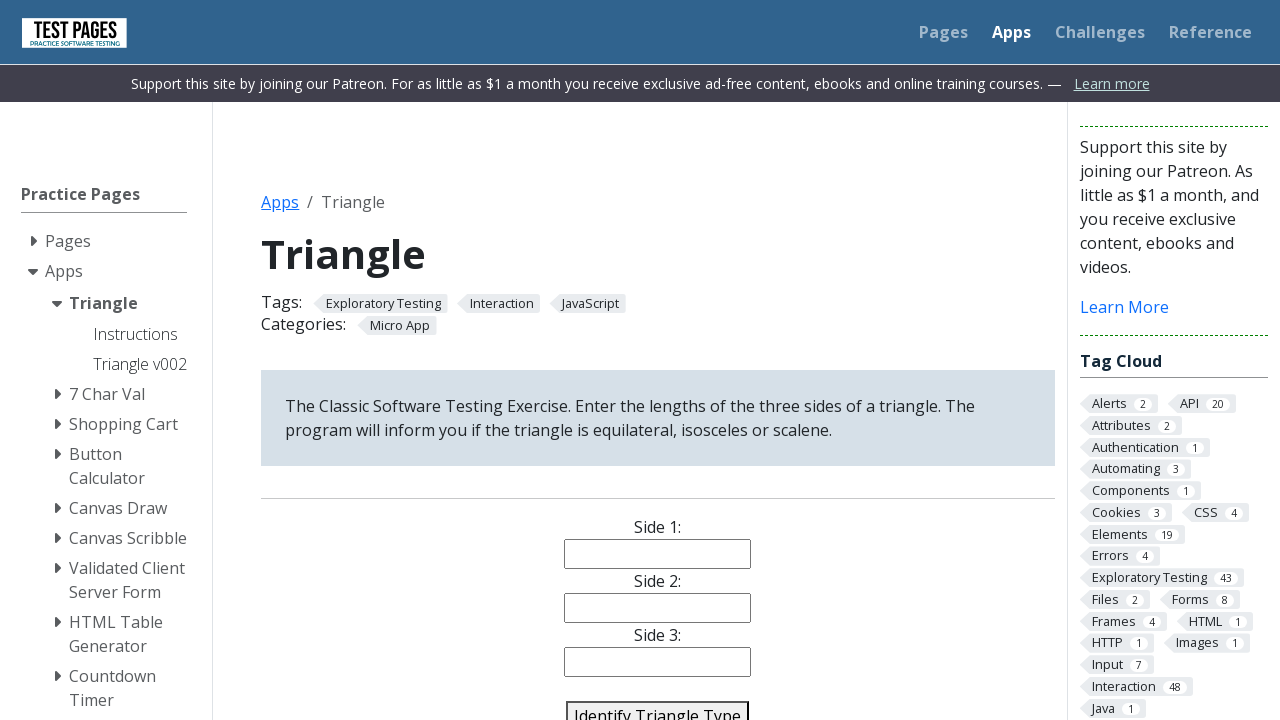

Filled side1 input with value '3' on input[name='side1']
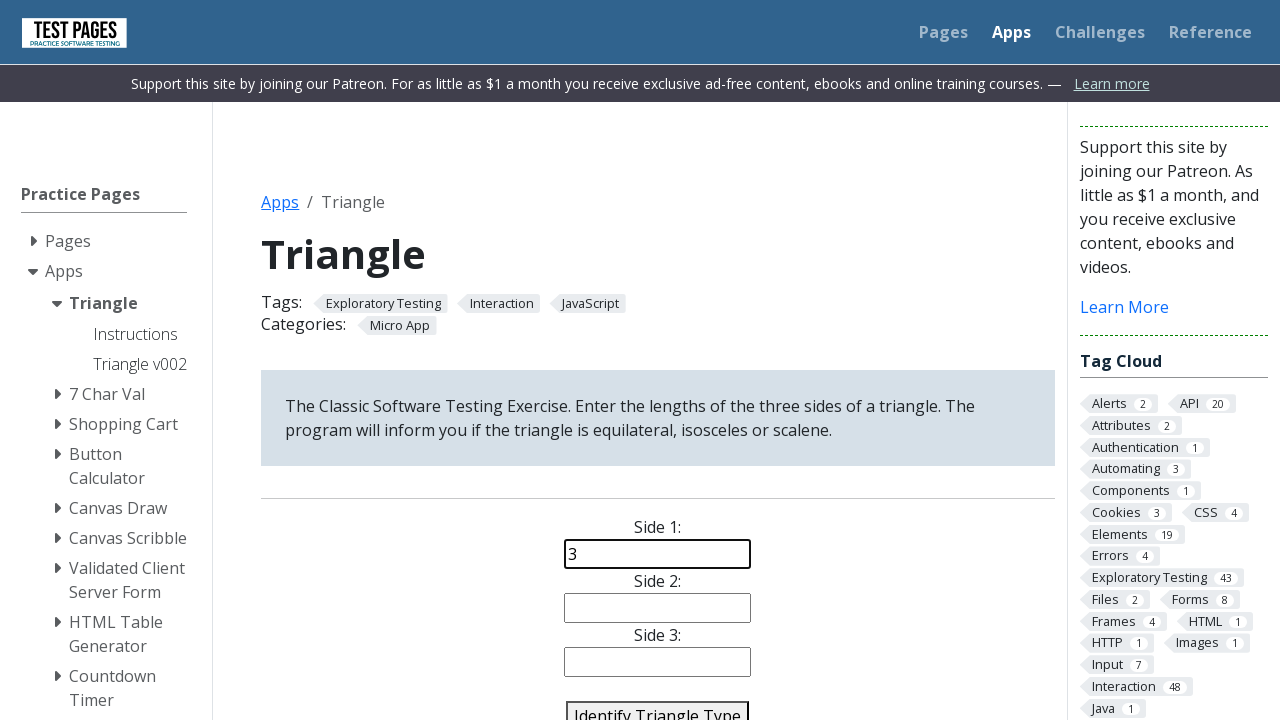

Filled side2 input with value '2' on input[name='side2']
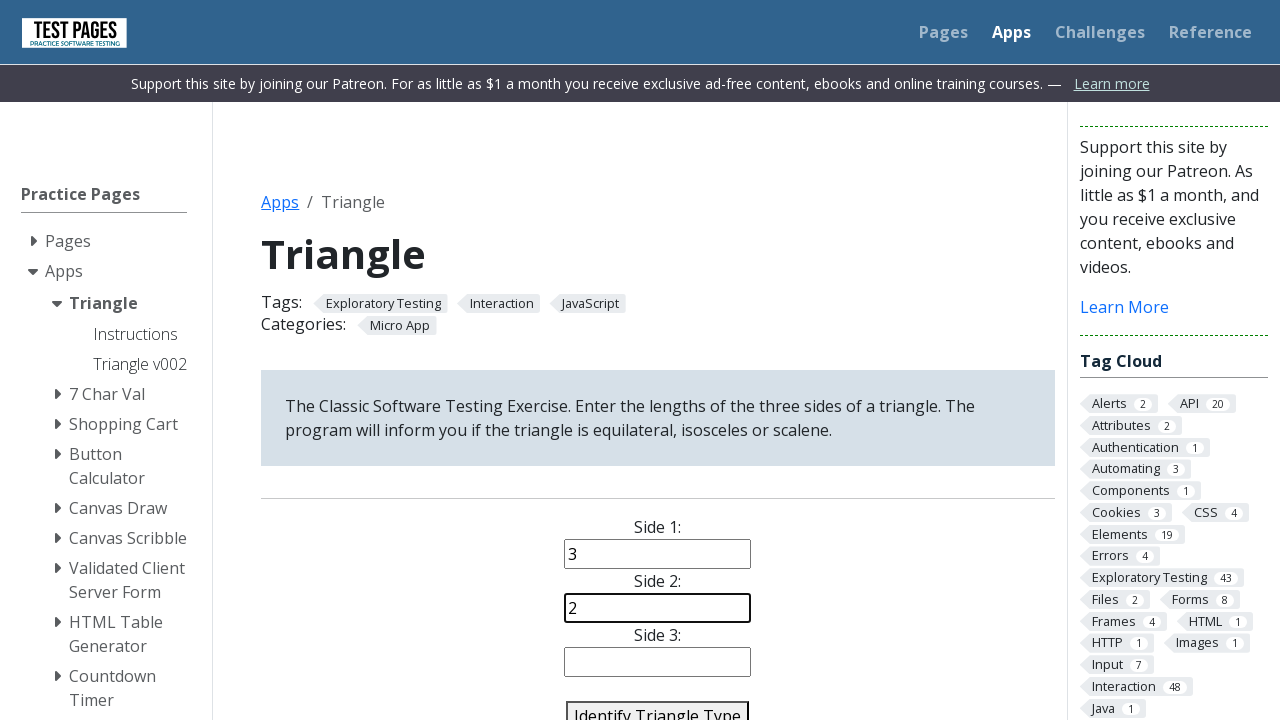

Filled side3 input with value '2' on input[name='side3']
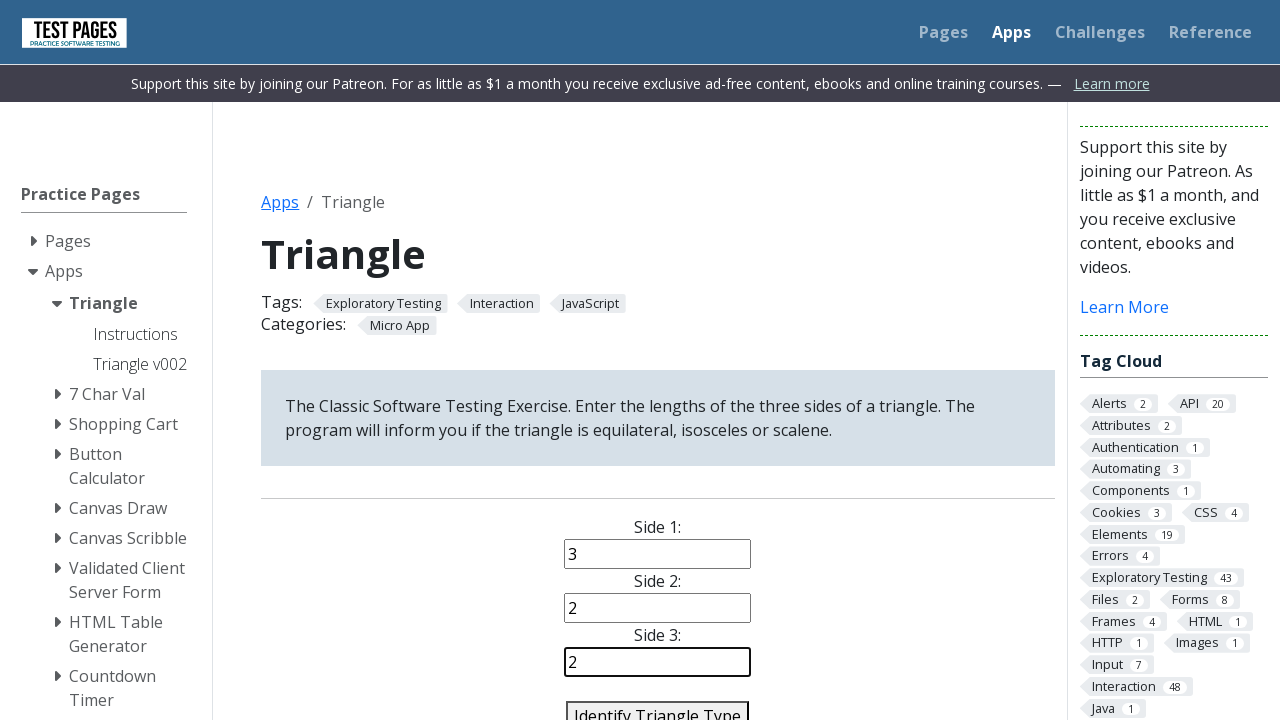

Clicked identify triangle button to classify triangle with sides 3, 2, 2 at (658, 705) on #identify-triangle-action
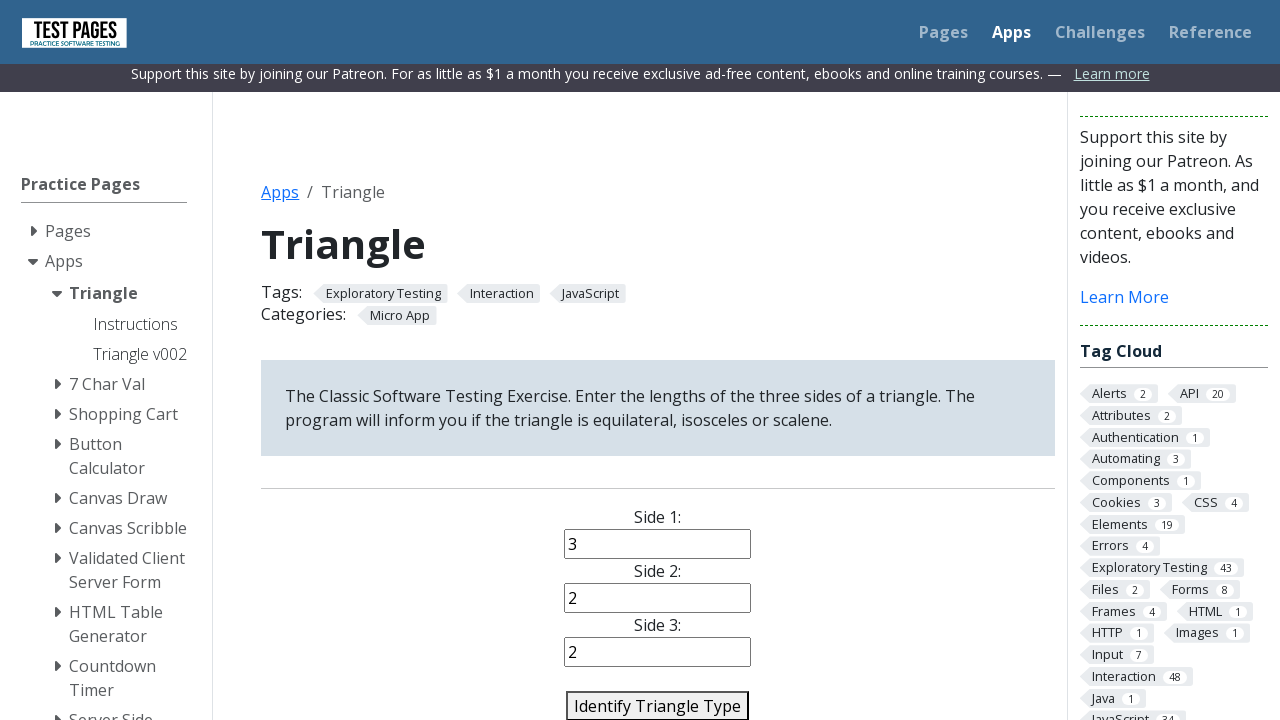

Triangle classification result appeared (expecting isosceles triangle)
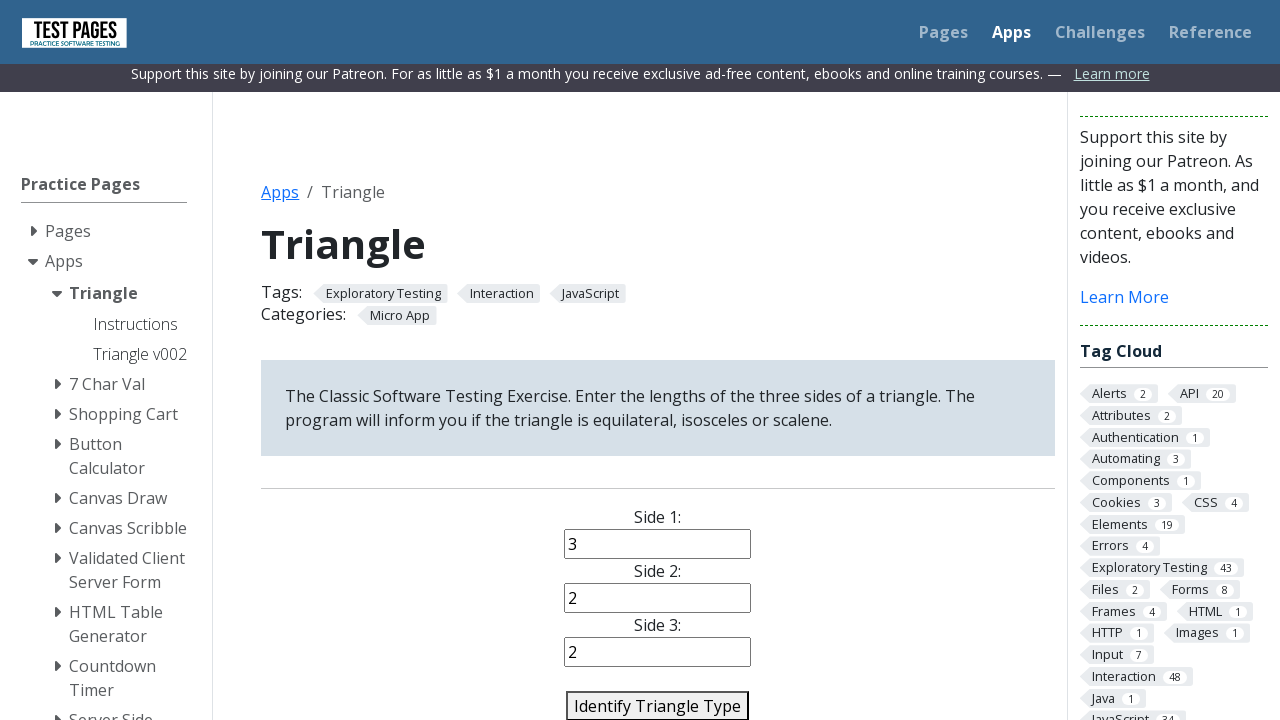

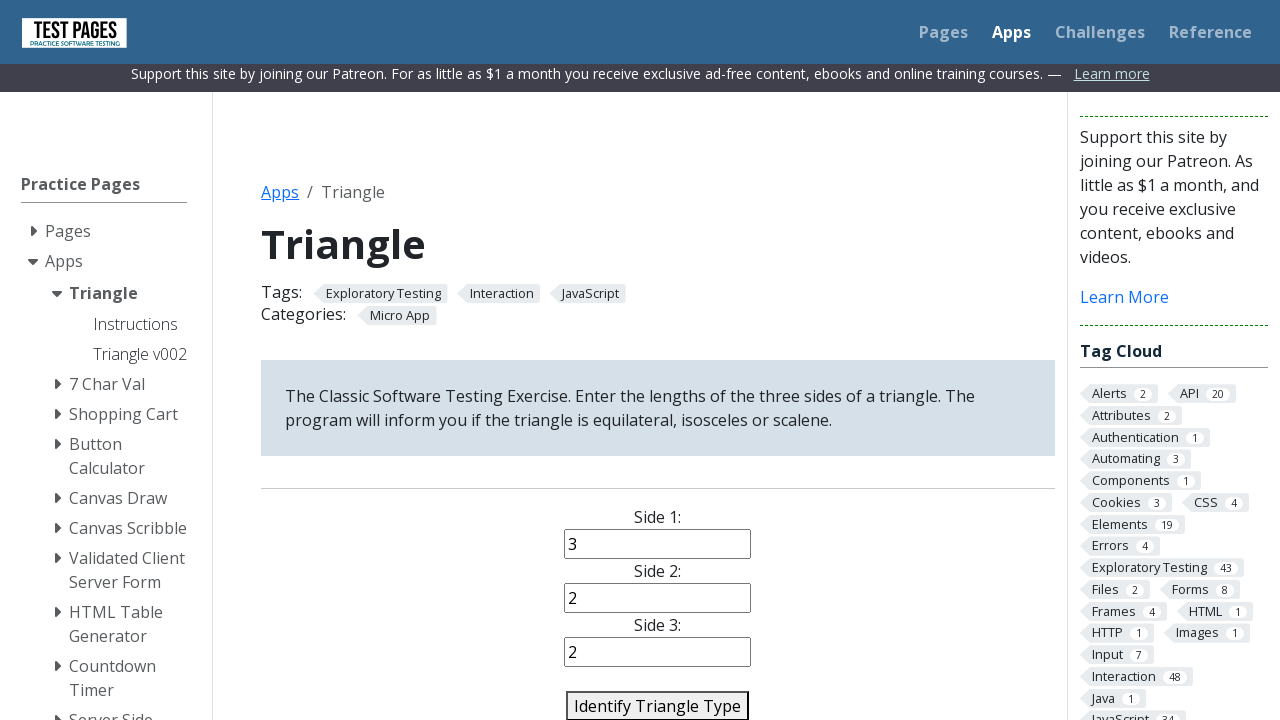